Tests mouse hover functionality by hovering over an element and clicking on a revealed option

Starting URL: https://rahulshettyacademy.com/AutomationPractice/

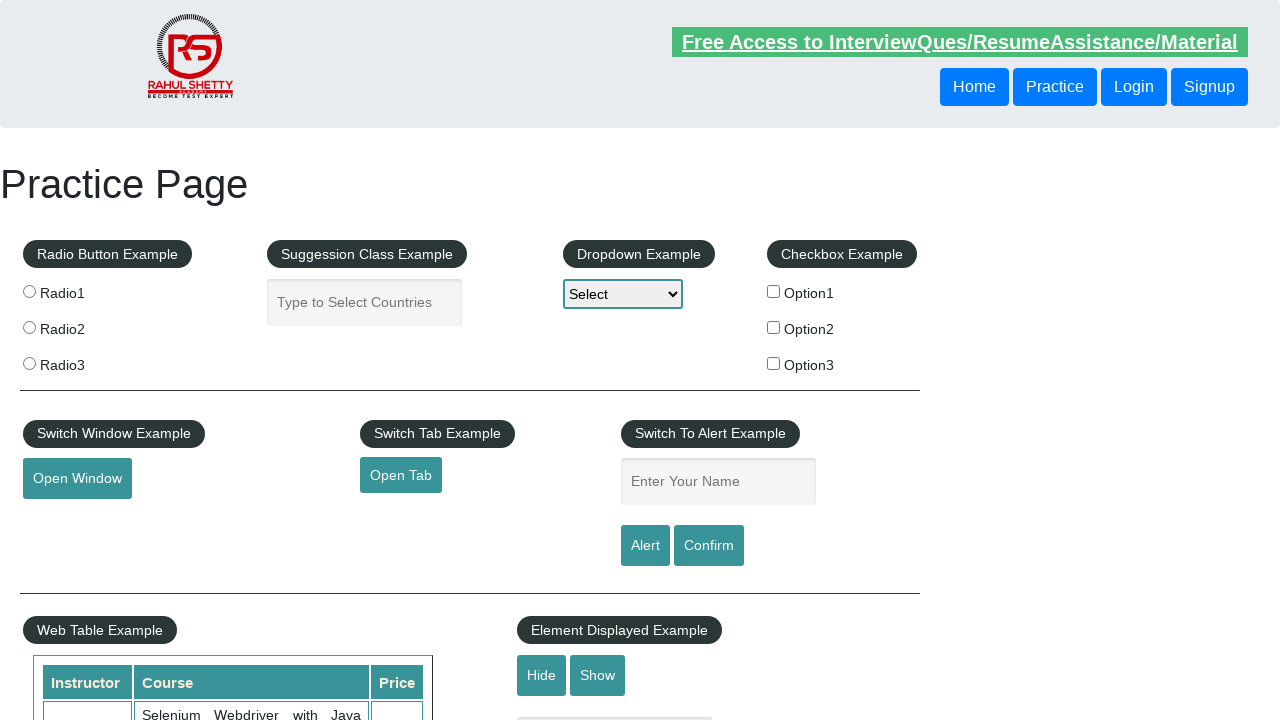

Hovered over mouse-hover element to reveal hidden options at (109, 361) on .mouse-hover
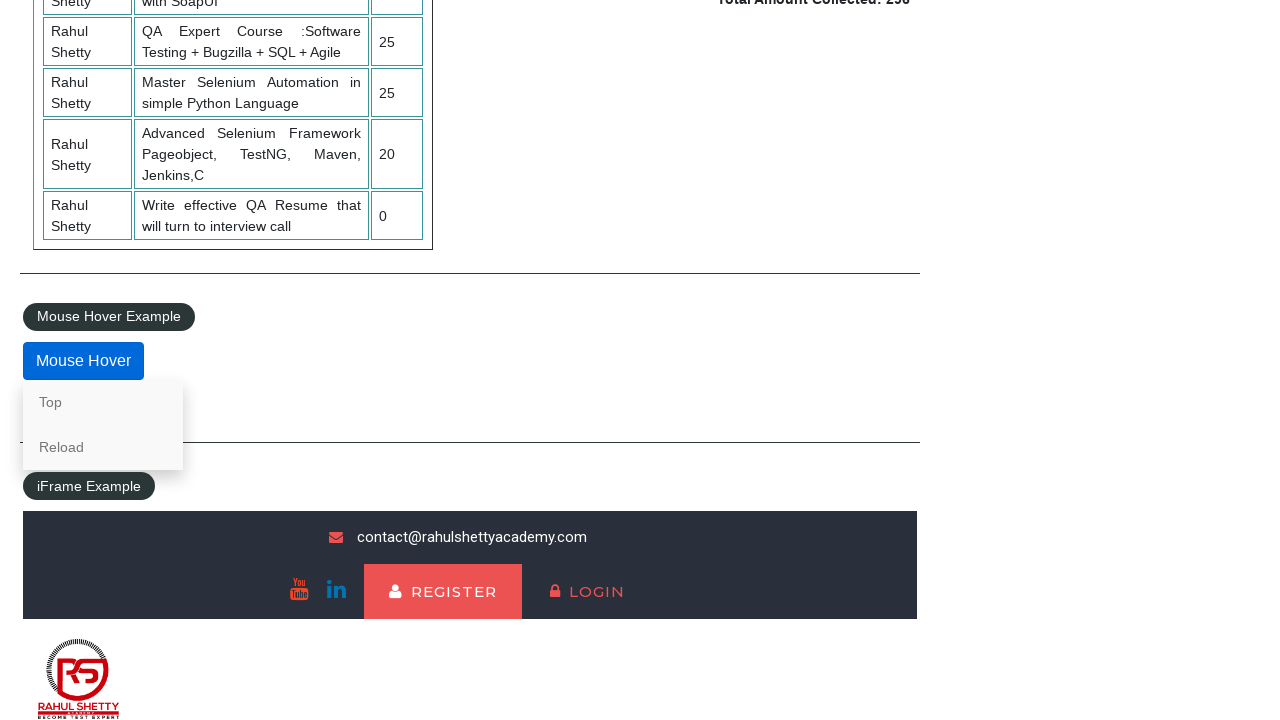

Clicked on the 'Reload' option that appeared after hovering at (103, 447) on xpath=//a[text()='Reload']
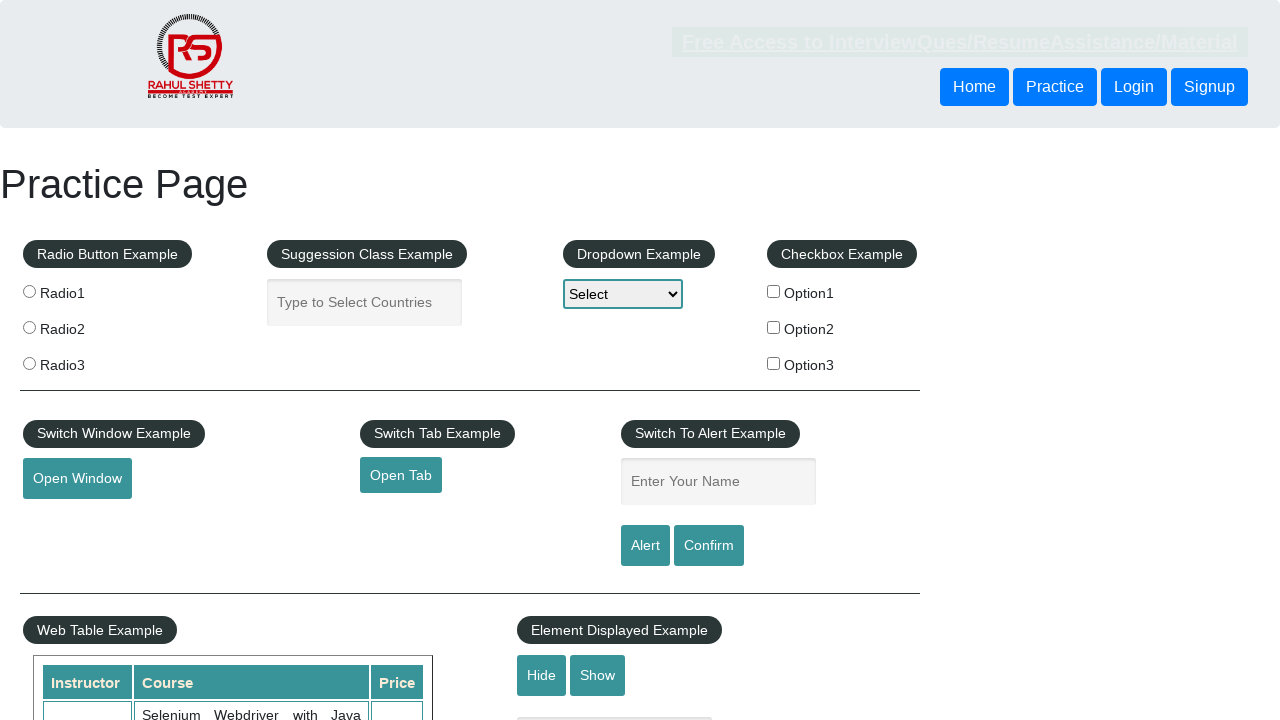

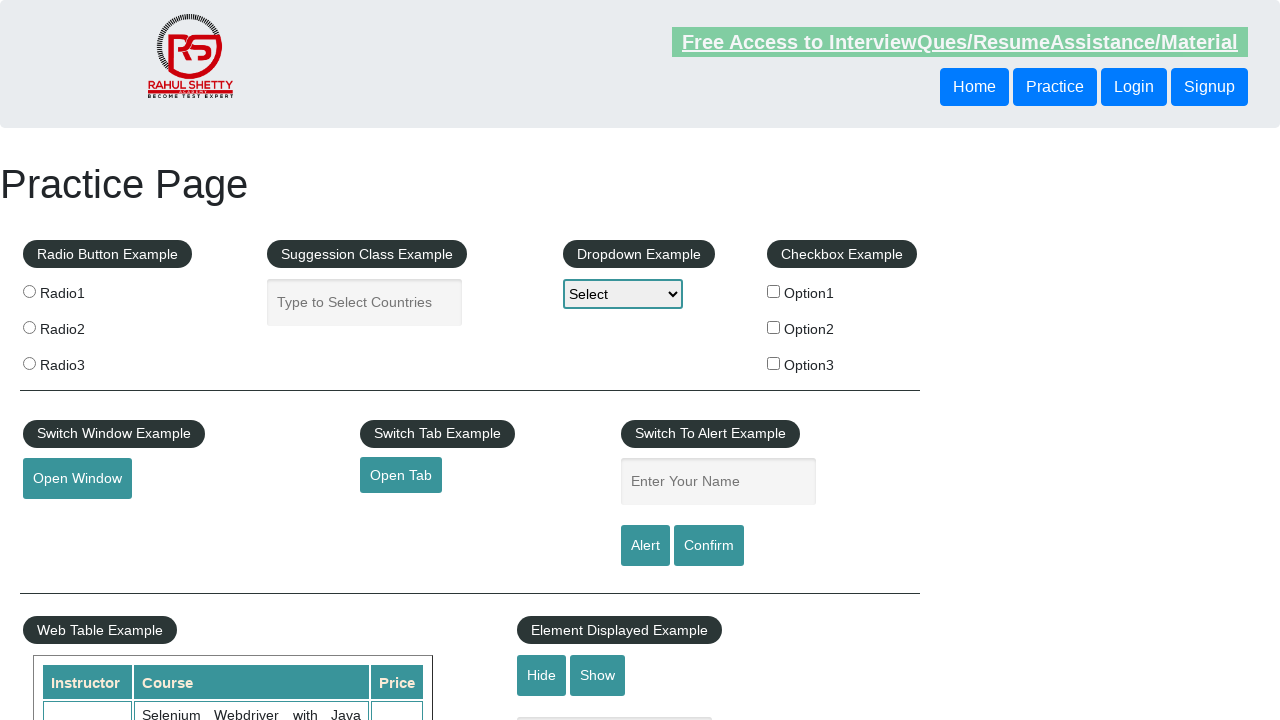